Tests the Playwright documentation homepage by clicking the "Get Started" button and verifying navigation to the intro docs page

Starting URL: https://playwright.dev

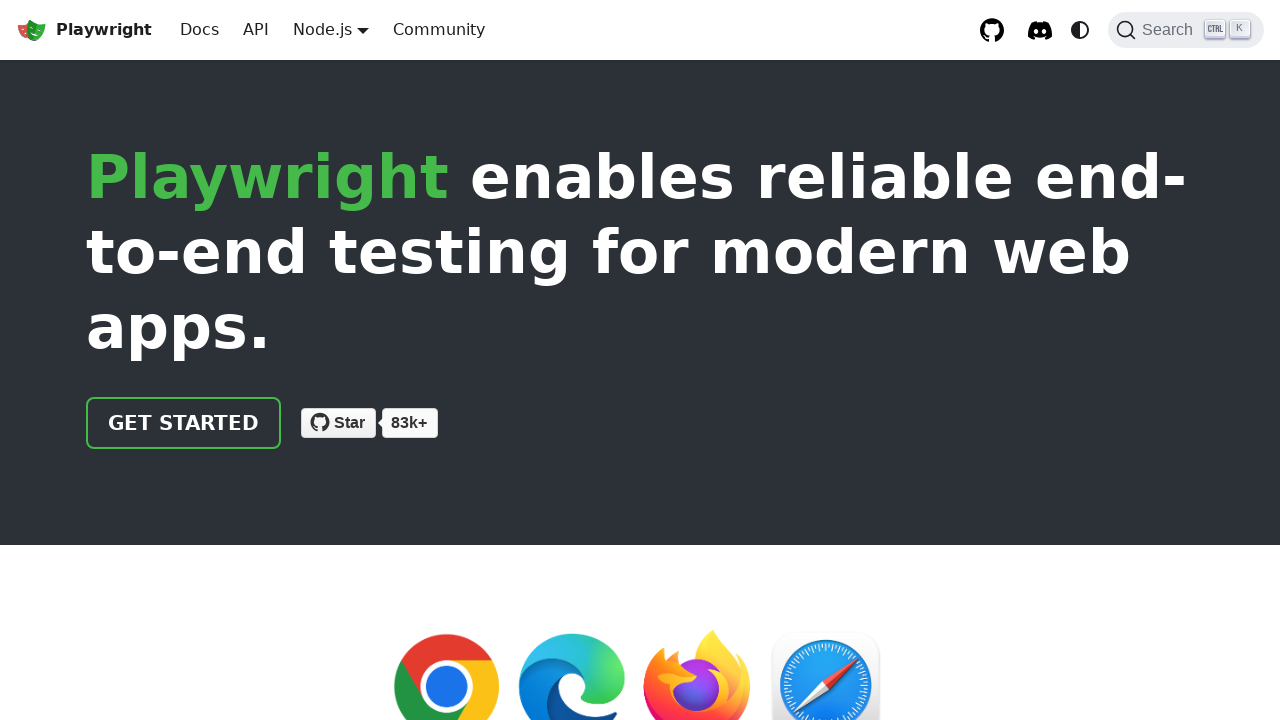

Clicked 'Get Started' button on Playwright homepage at (184, 423) on a:has-text('Get started')
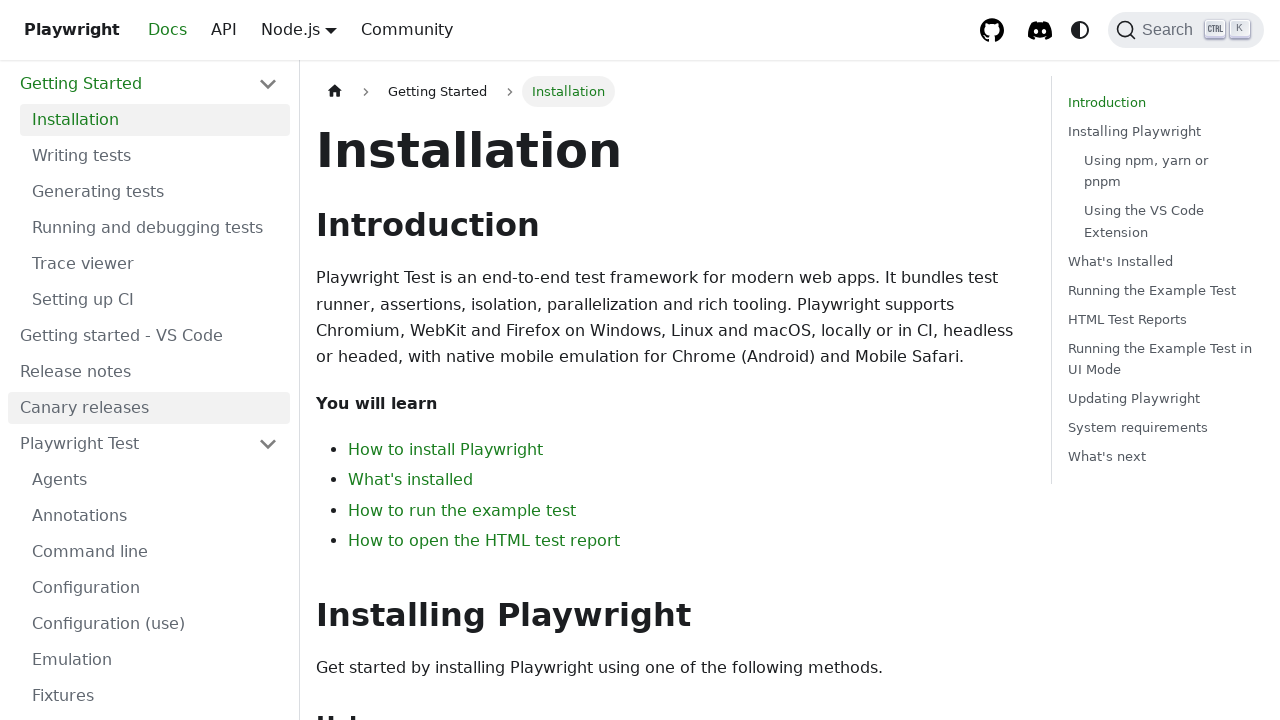

Navigated to intro docs page and URL verified
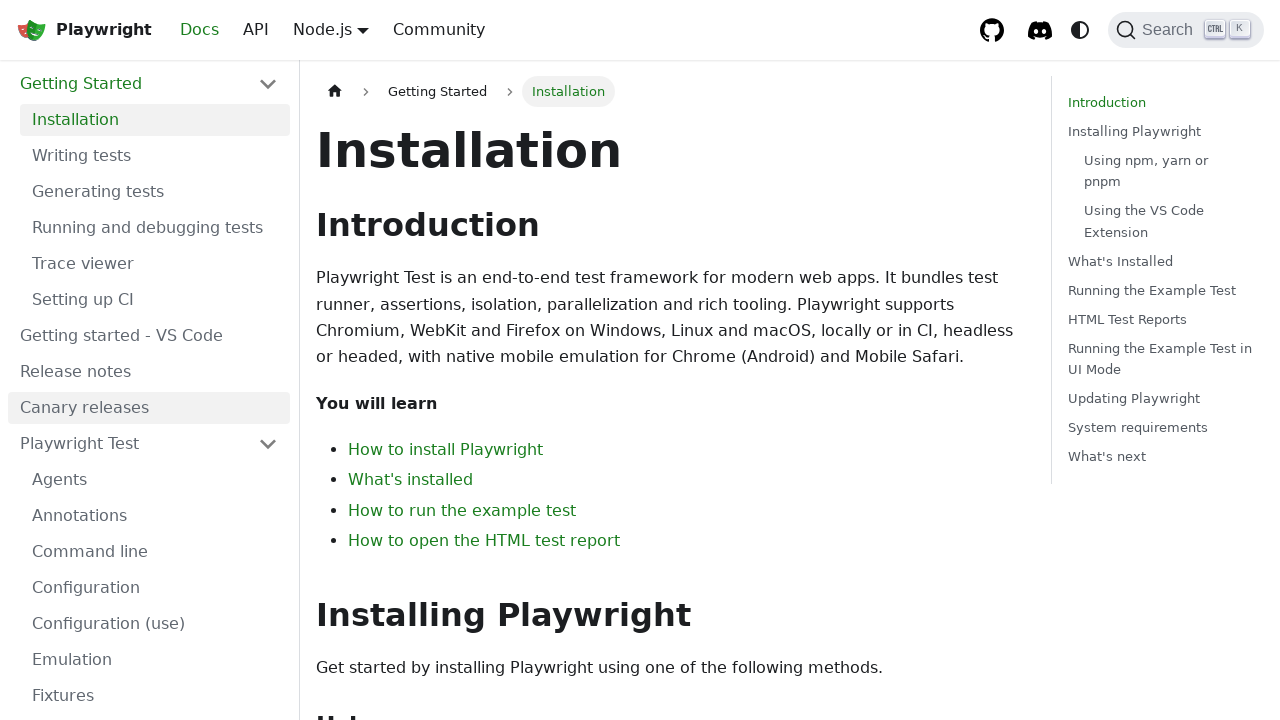

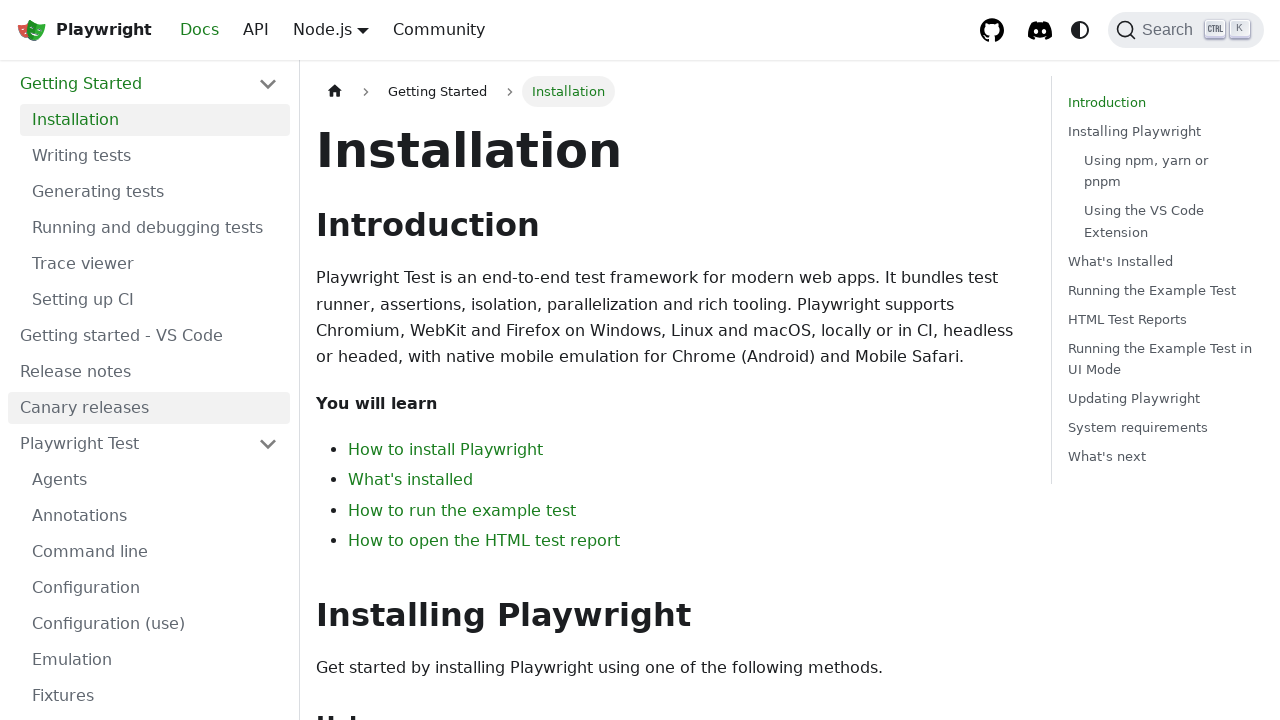